Verifies that the second button's value matches "this is also a button" when ignoring case sensitivity

Starting URL: https://kristinek.github.io/site/examples/locators

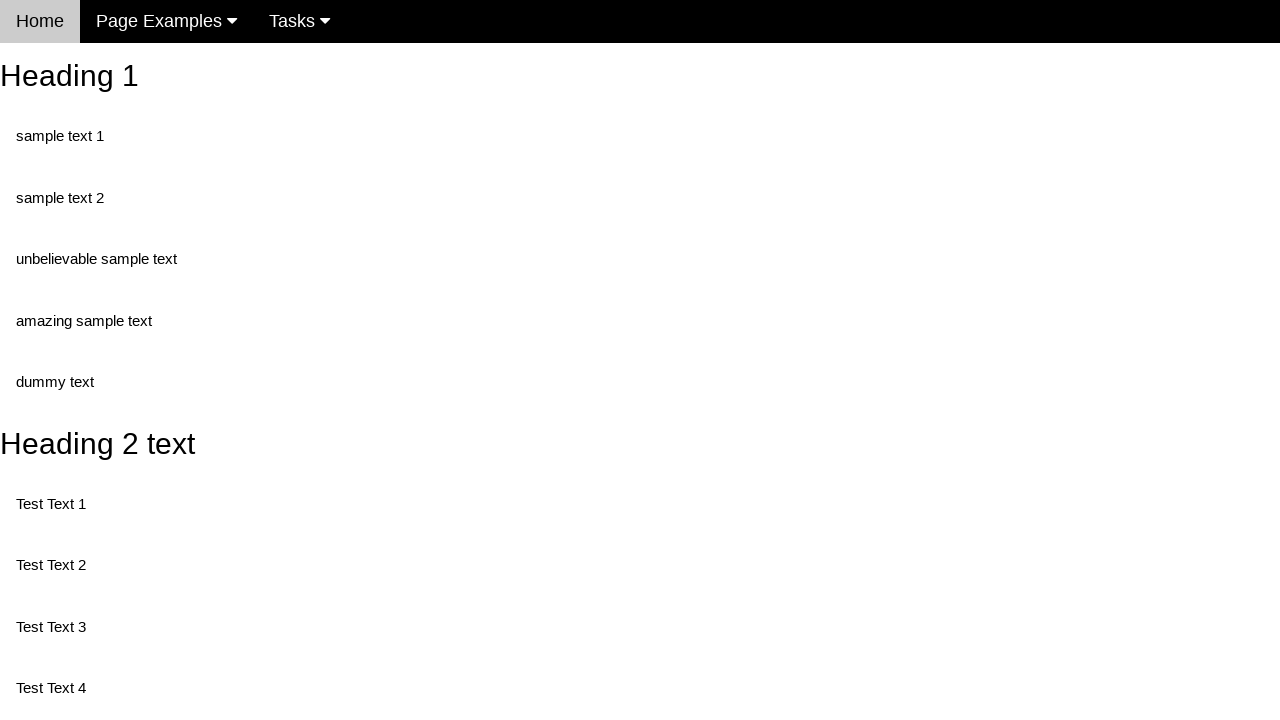

Navigated to locators example page
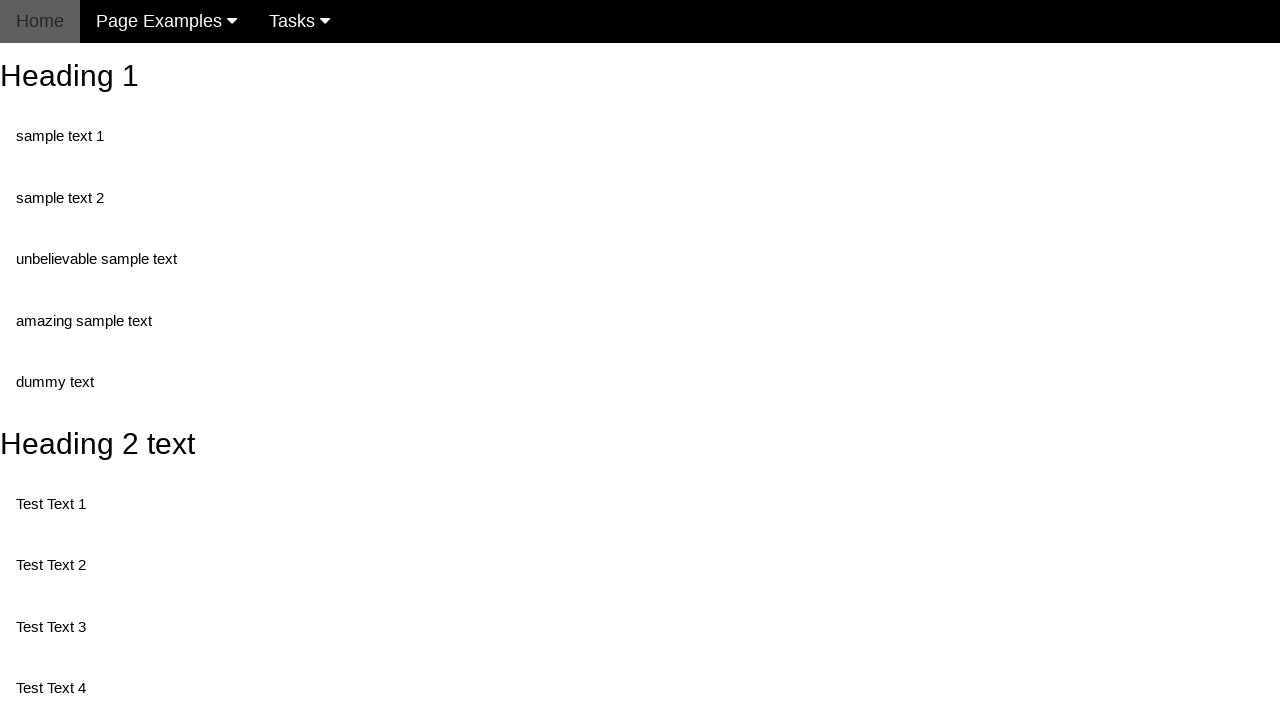

Retrieved value attribute from second button element
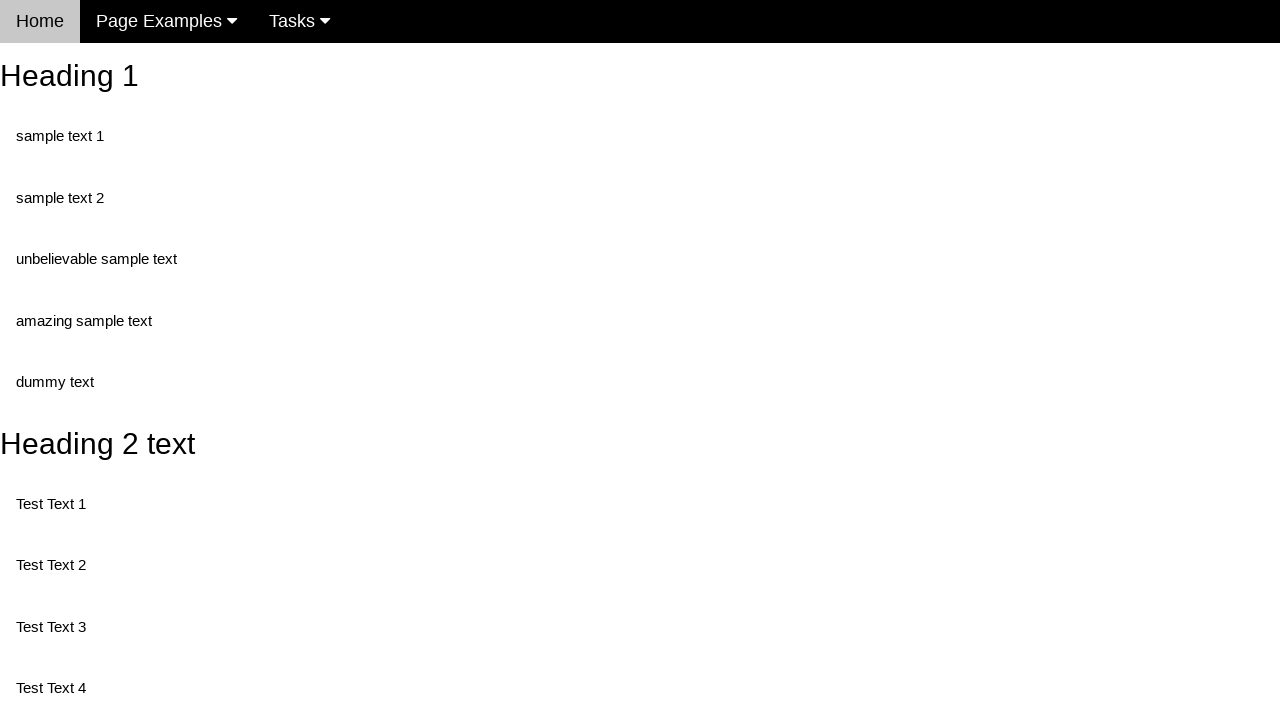

Asserted that second button value 'this is also a button' matches expected text (case insensitive)
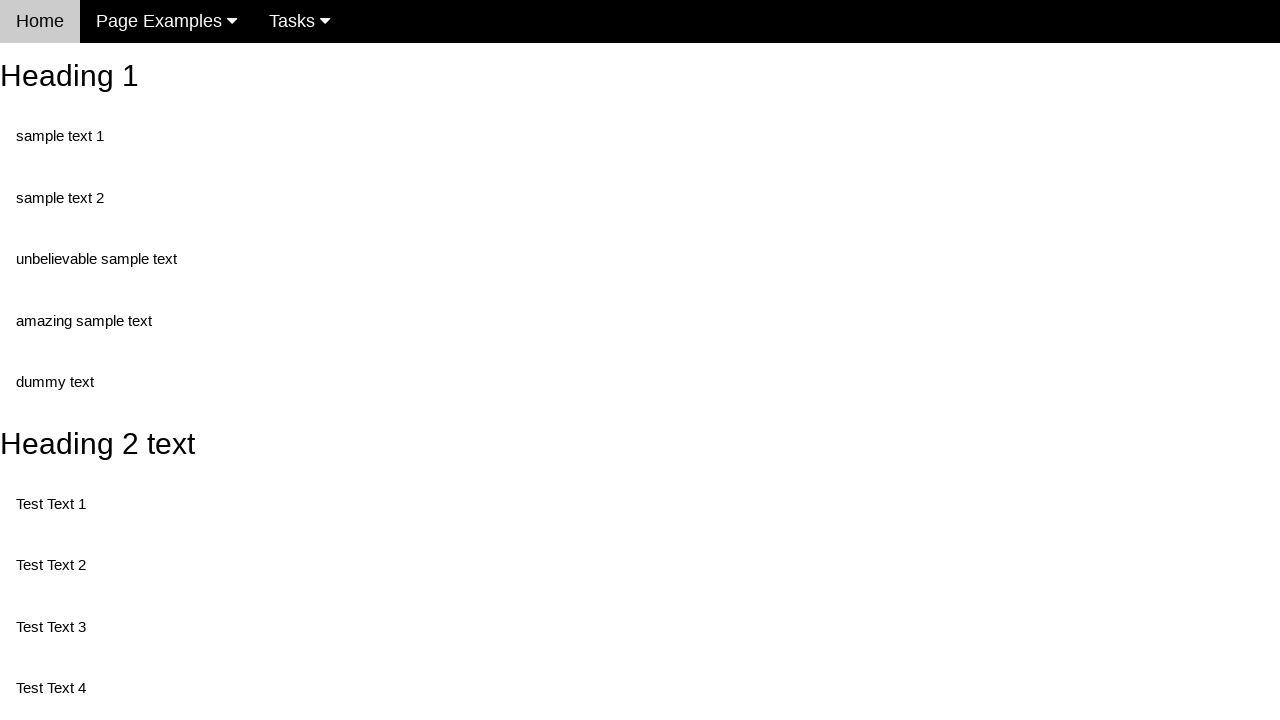

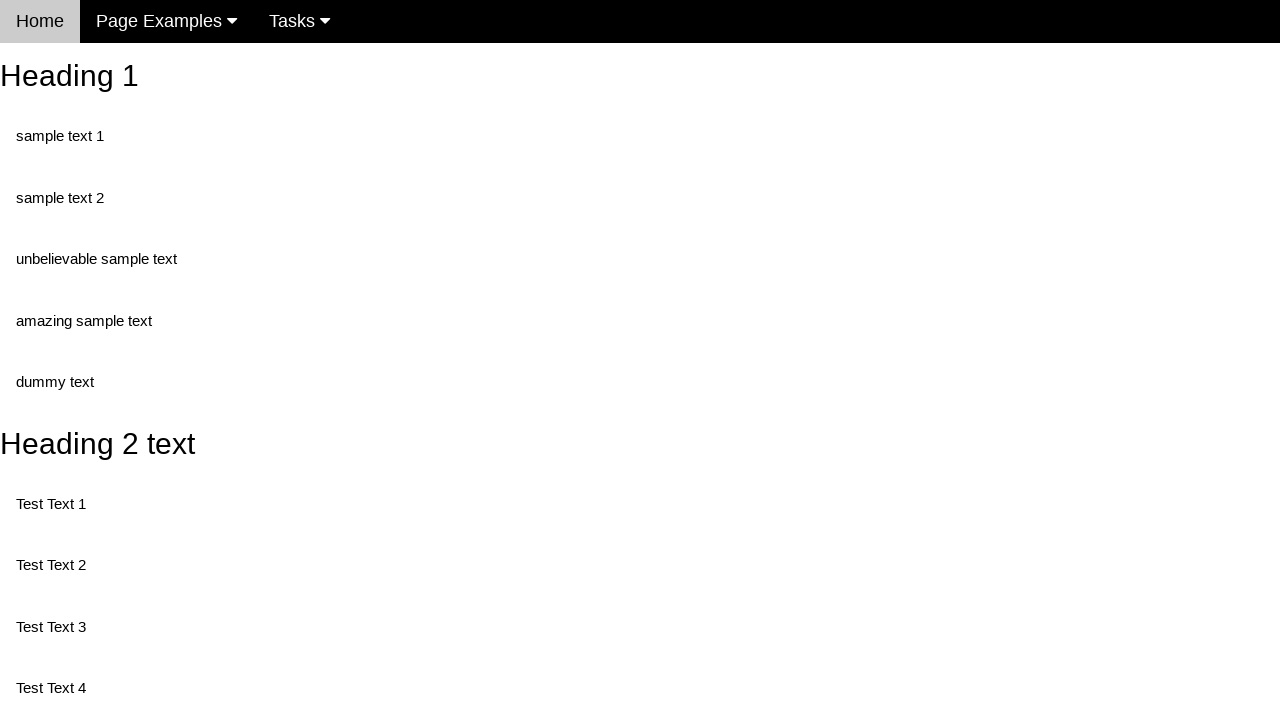